Tests checkbox functionality by verifying initial state, clicking checkboxes, and confirming state changes

Starting URL: https://rahulshettyacademy.com/dropdownsPractise/

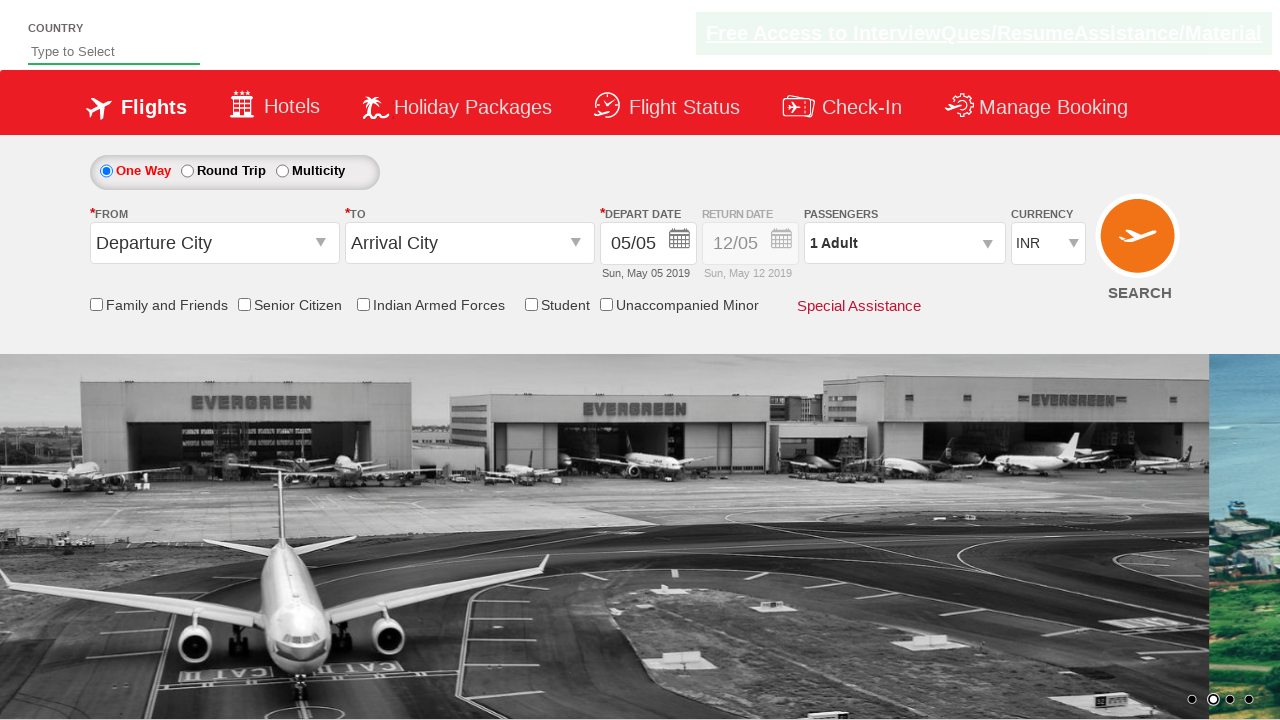

Verified initial state of Friends and Family checkbox (unchecked)
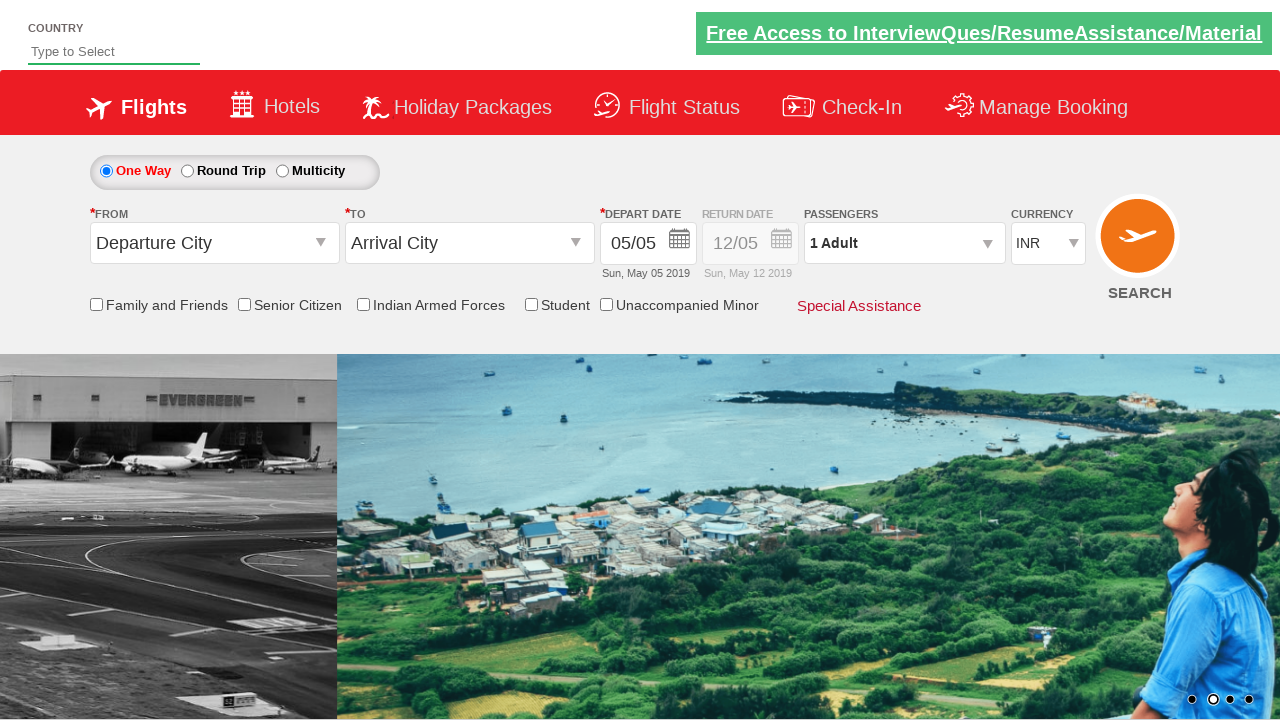

Assertion passed: Friends and Family checkbox is unchecked initially
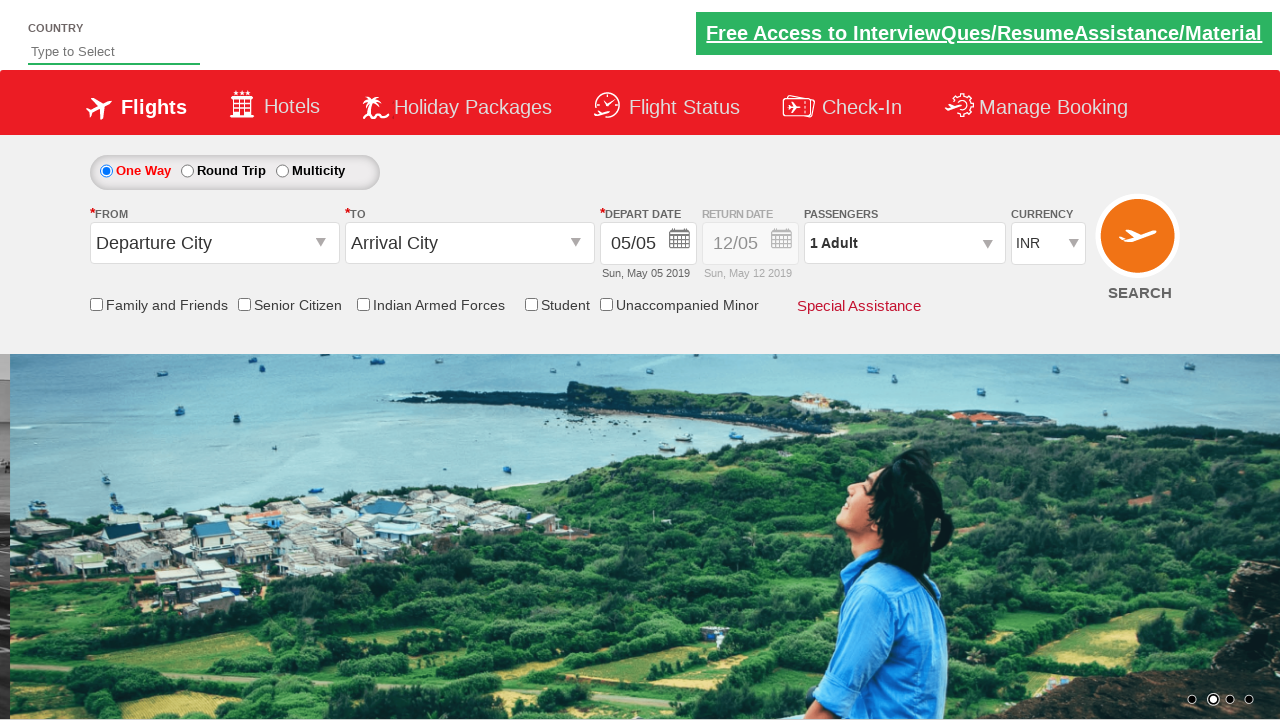

Clicked Friends and Family checkbox at (96, 304) on #ctl00_mainContent_chk_friendsandfamily
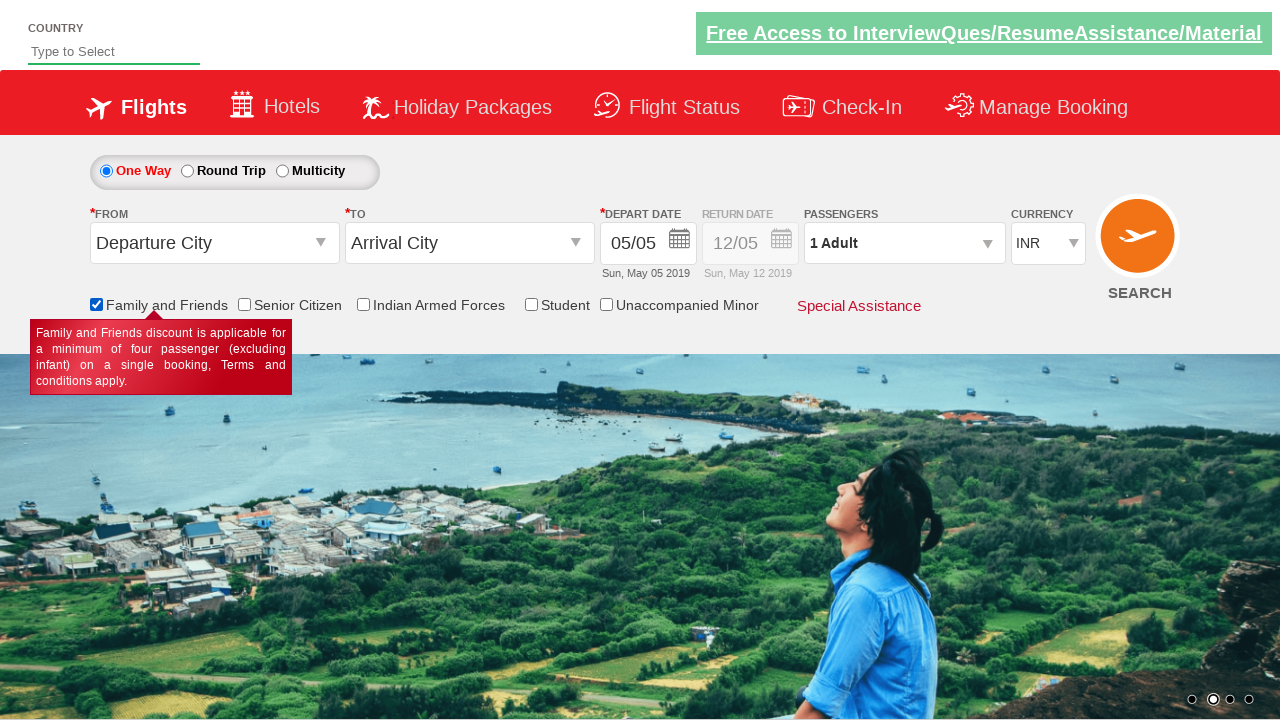

Assertion passed: Friends and Family checkbox is now checked
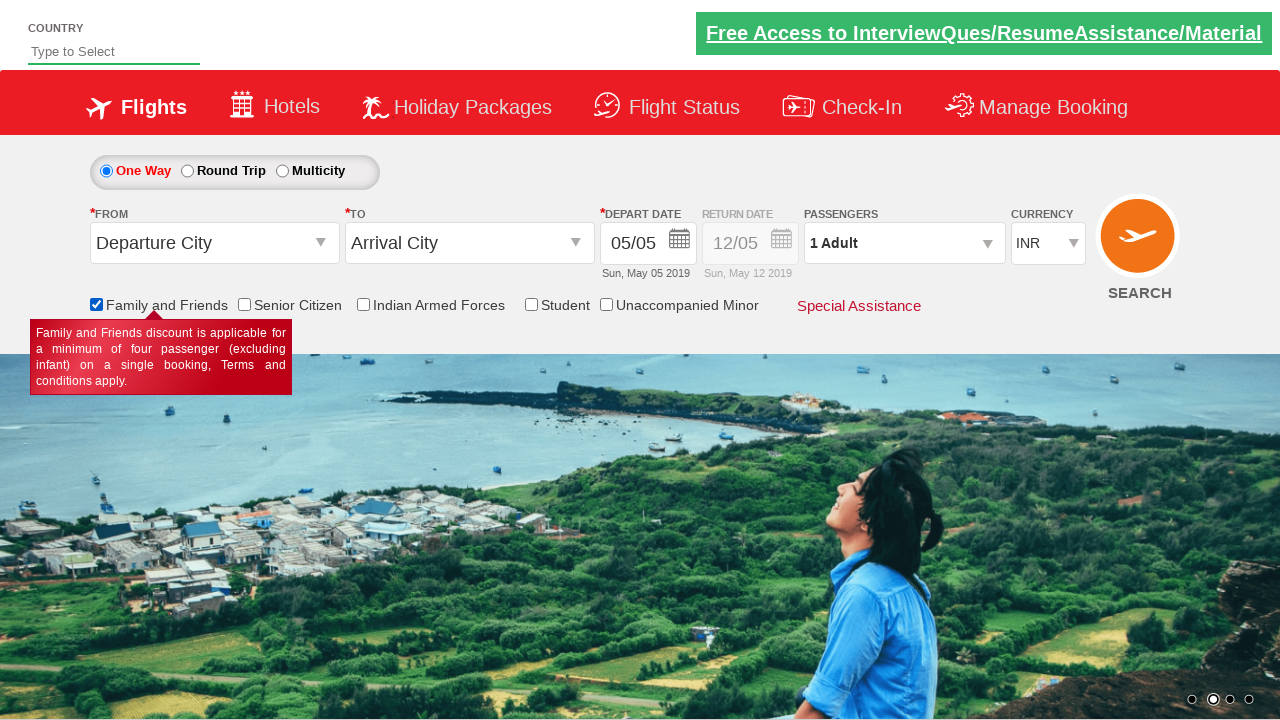

Counted total checkboxes on page: 6
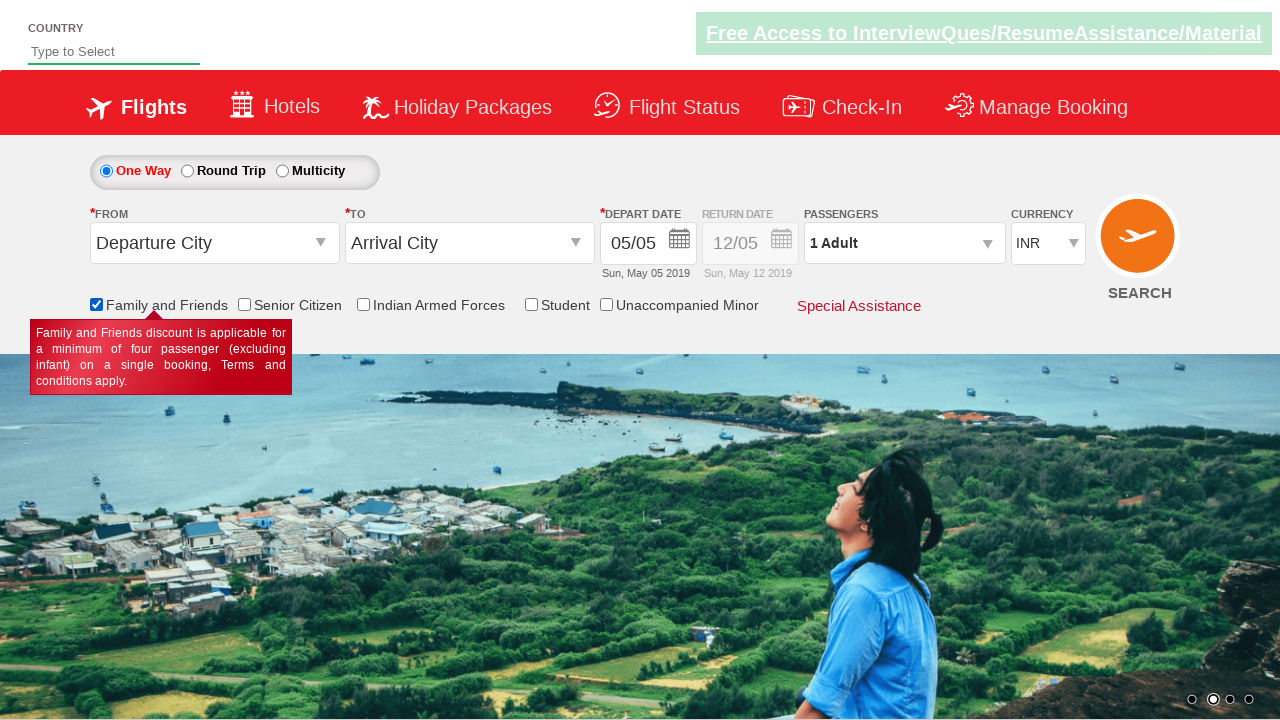

Verified initial state of Armed Forces checkbox (unchecked)
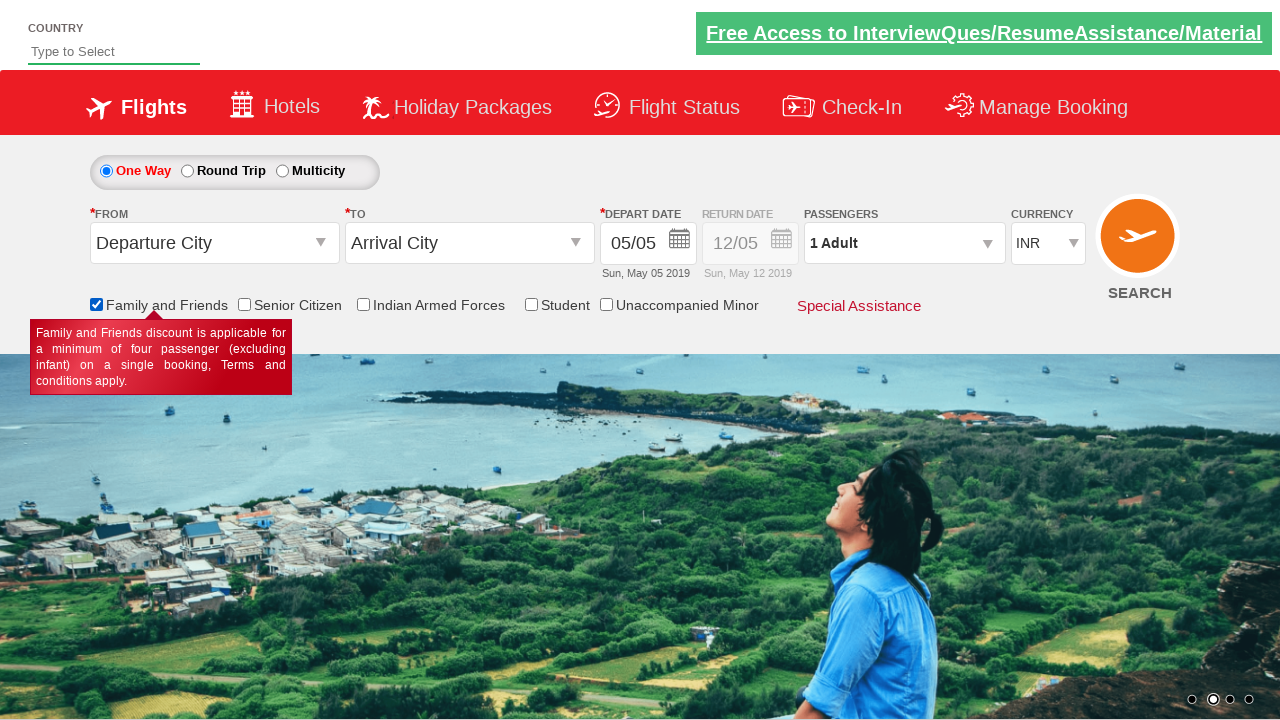

Clicked Armed Forces checkbox at (363, 304) on #ctl00_mainContent_chk_IndArm
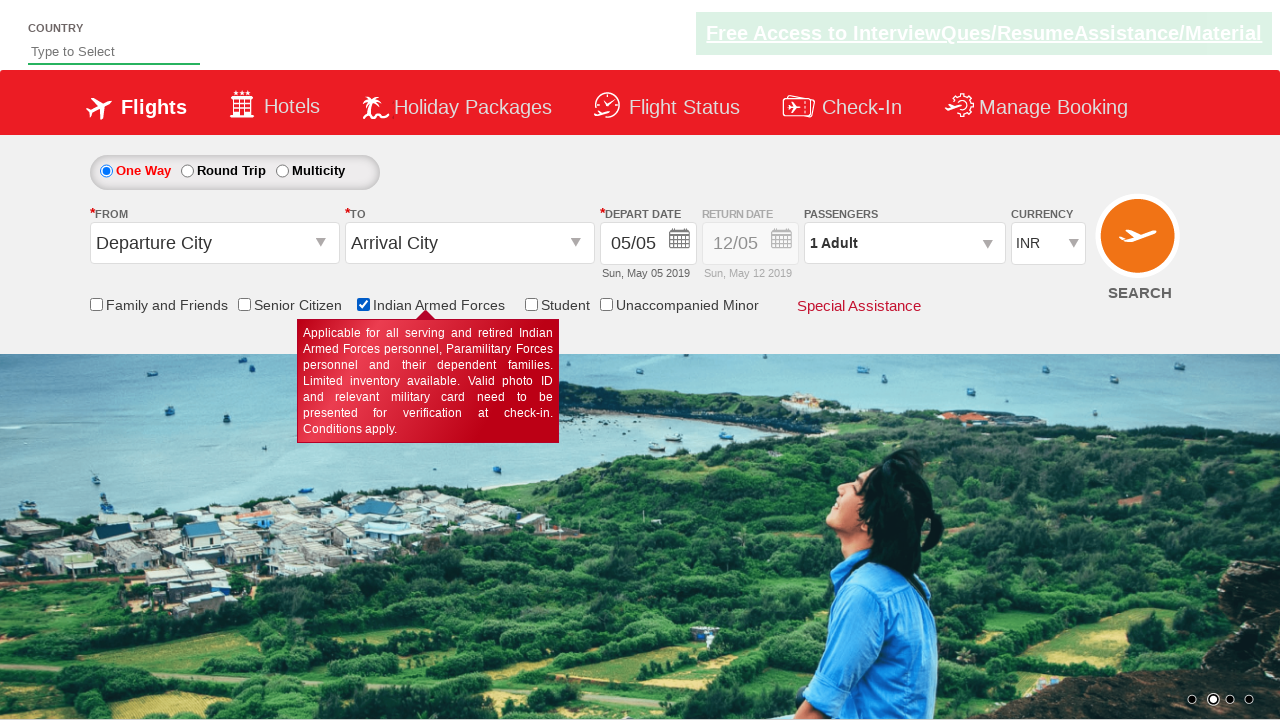

Assertion passed: Armed Forces checkbox is now checked
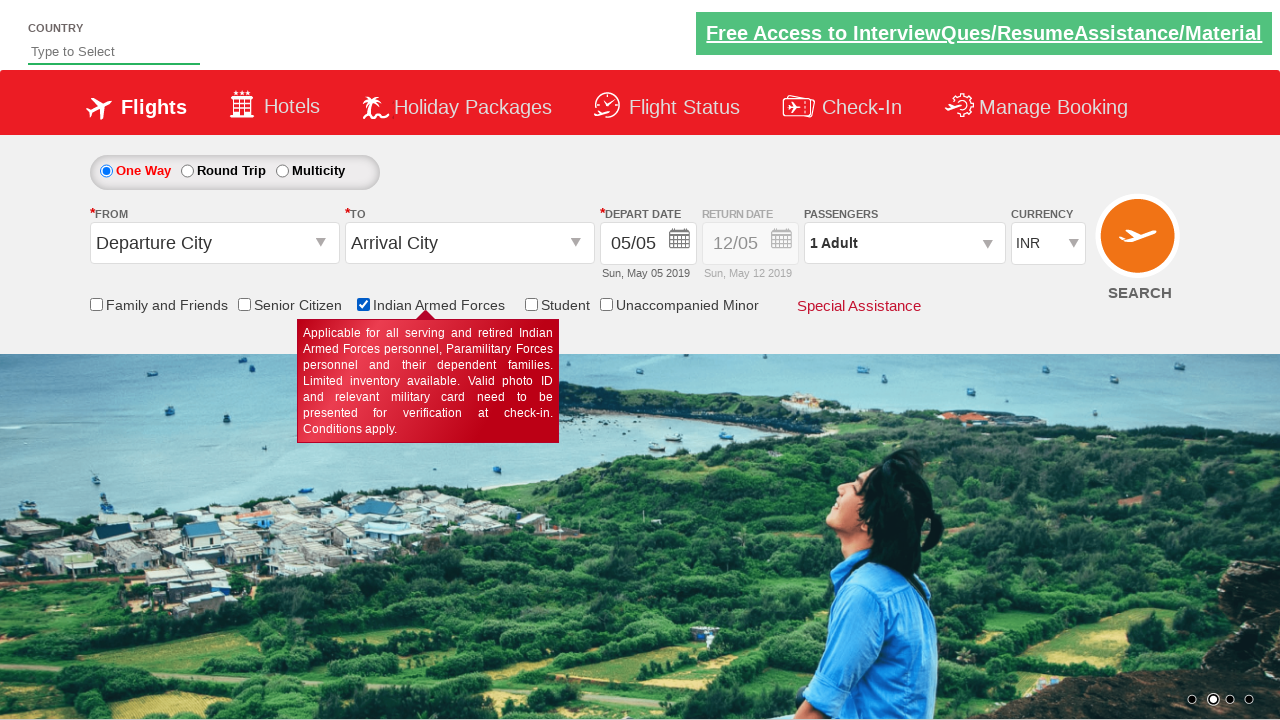

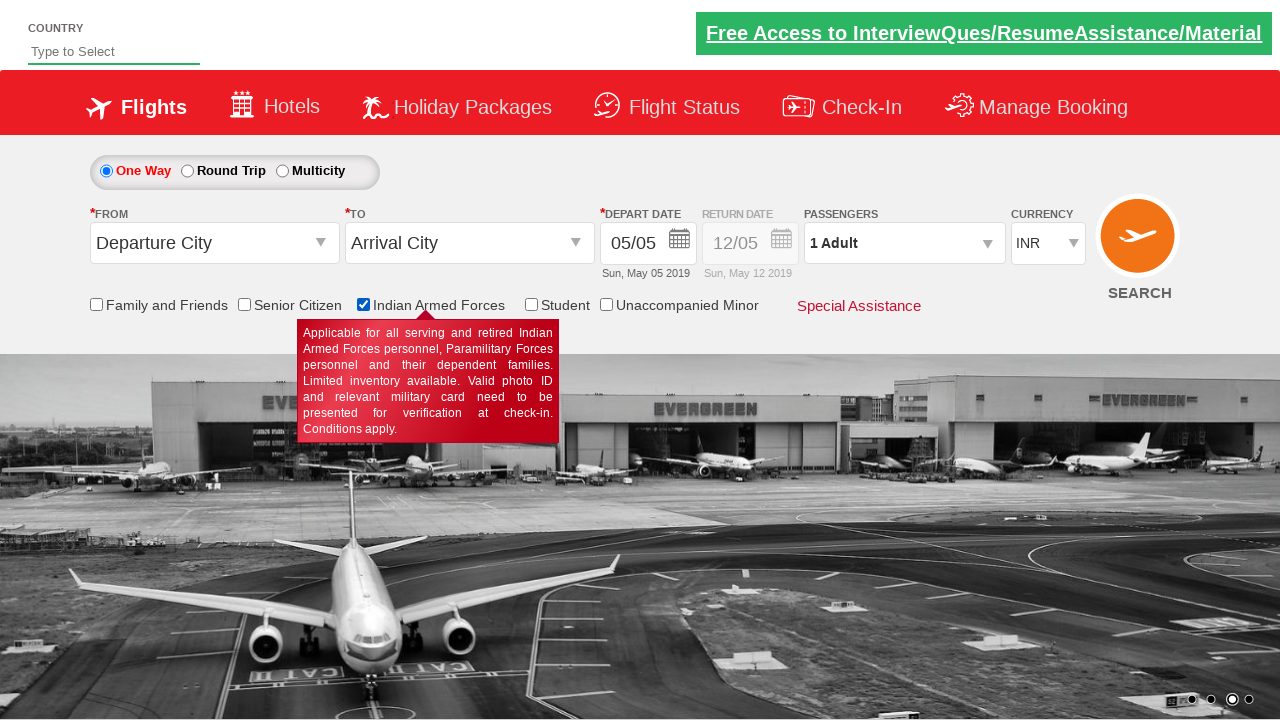